Tests mortgage calculator functionality by entering a purchase price, clicking to show advanced options, and selecting a start month from a dropdown

Starting URL: https://www.mlcalc.com

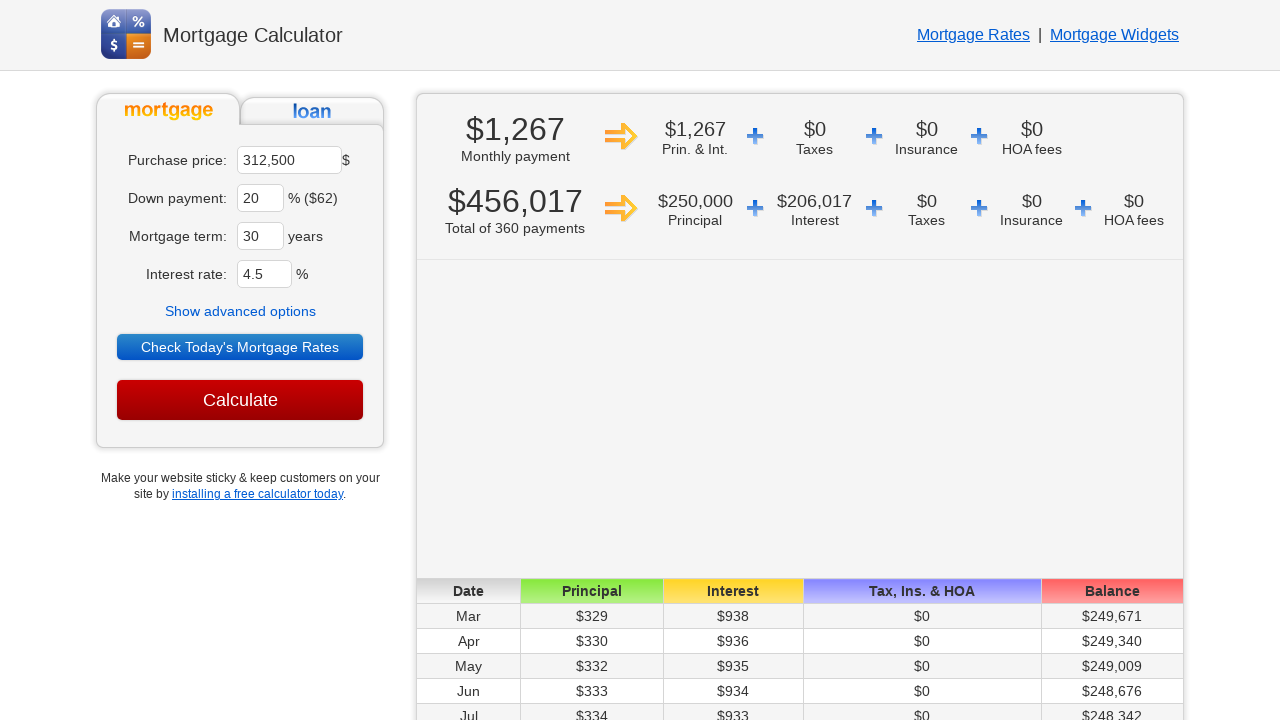

Cleared purchase price field on xpath=//*[@id='ma']
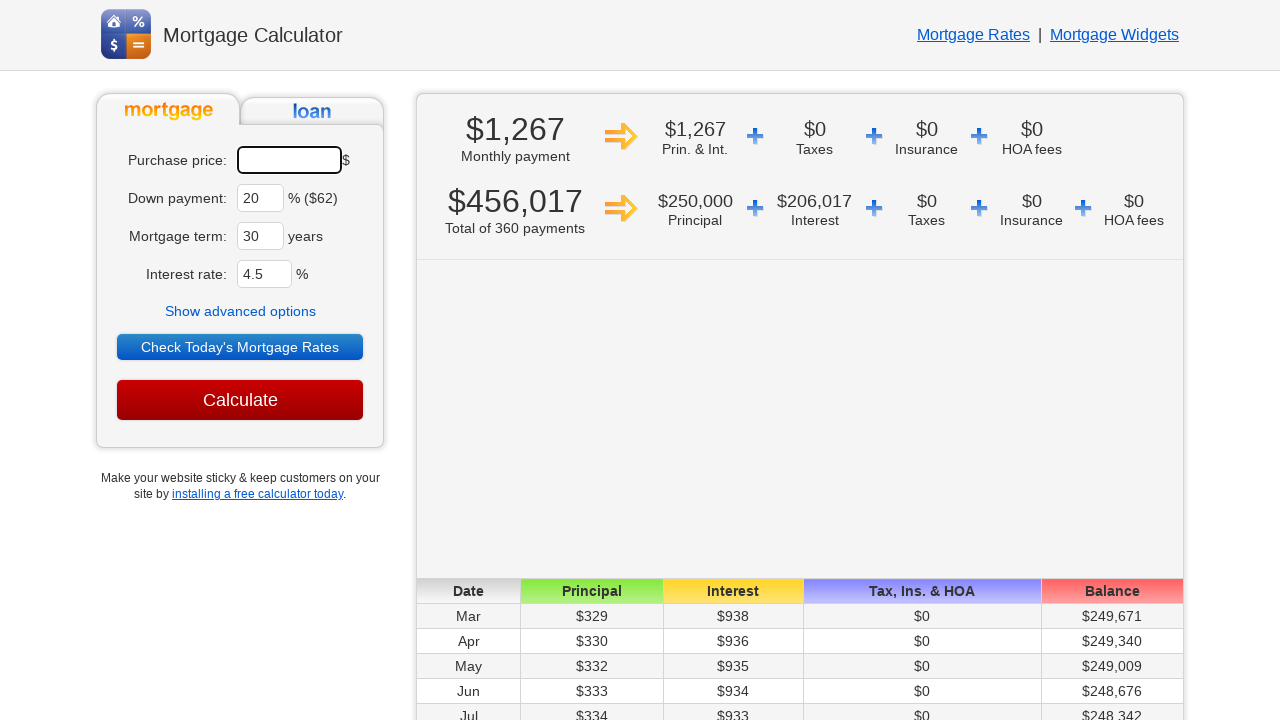

Entered purchase price of 400000 on xpath=//*[@id='ma']
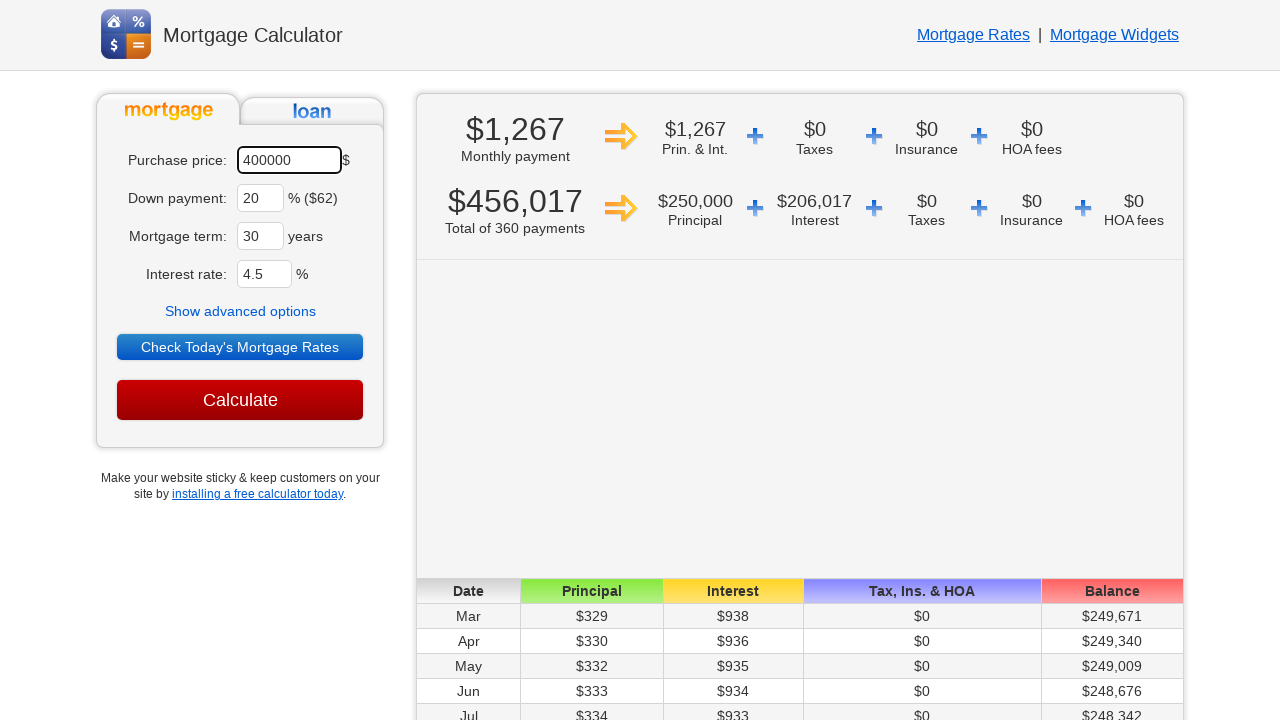

Clicked on 'Show advanced options' button at (240, 311) on text=Show advanced options
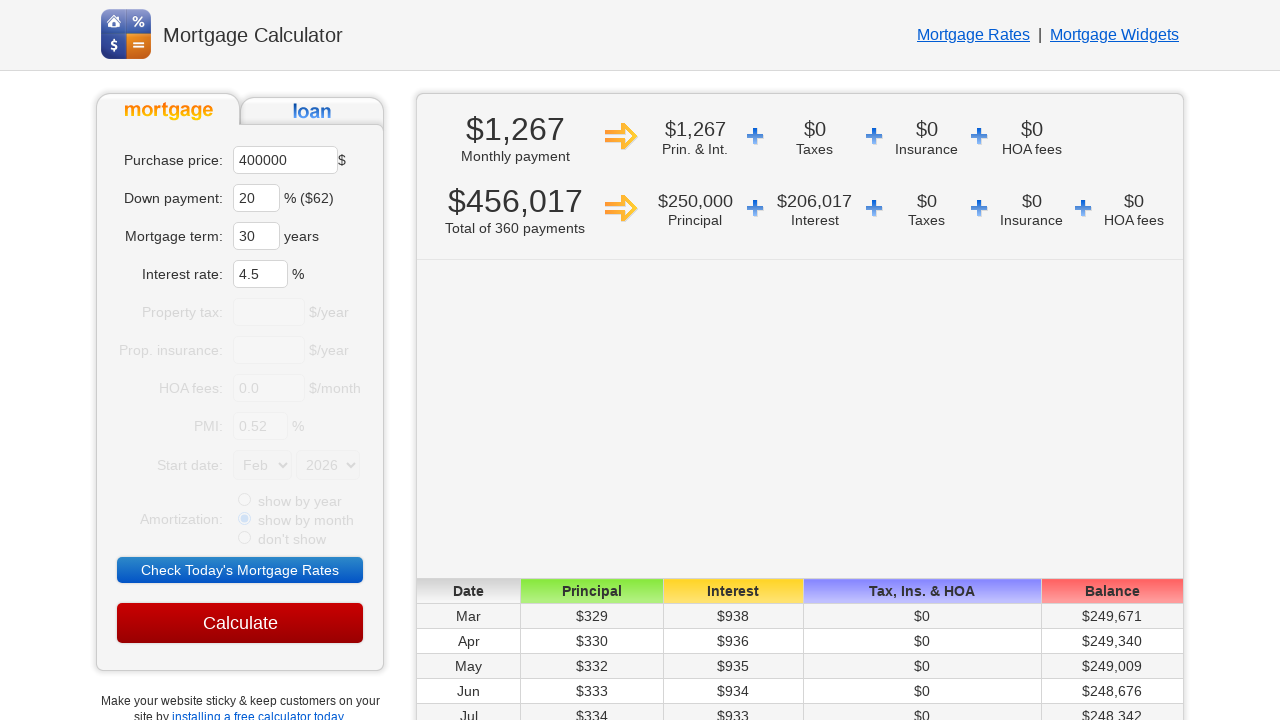

Waited 1000ms for advanced options to appear
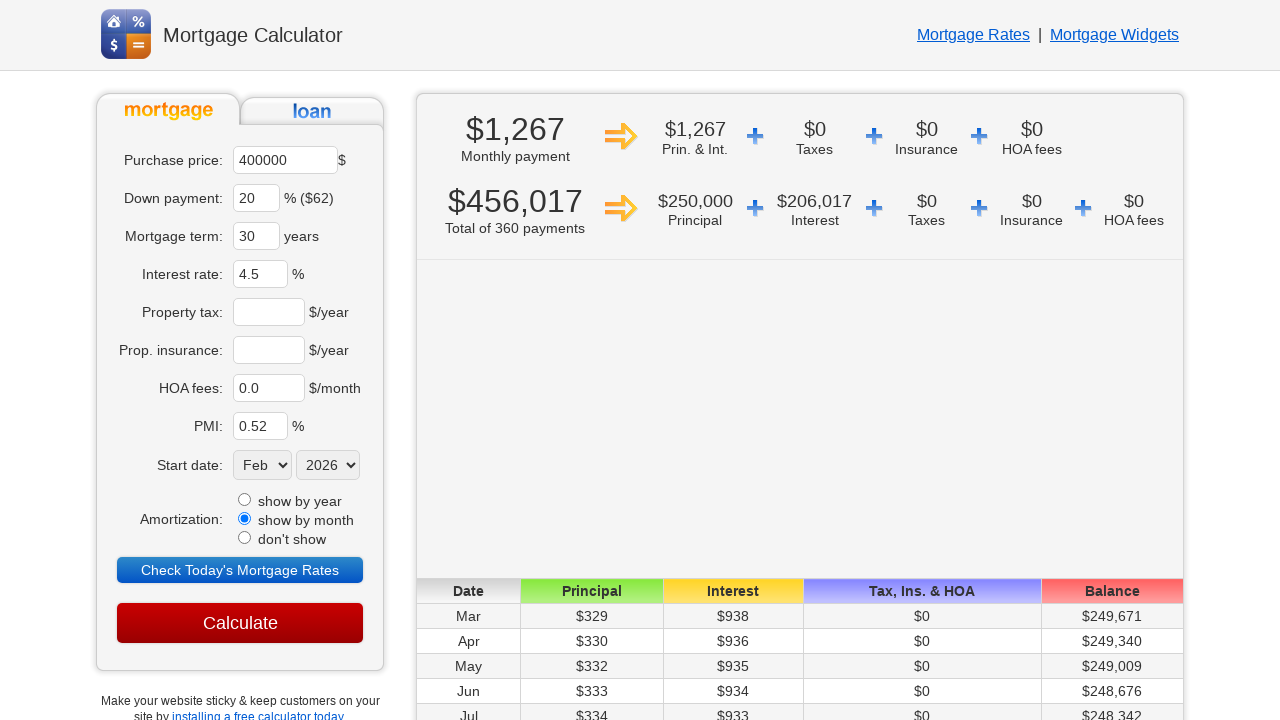

Selected 'Oct' from start month dropdown on select[name='sm']
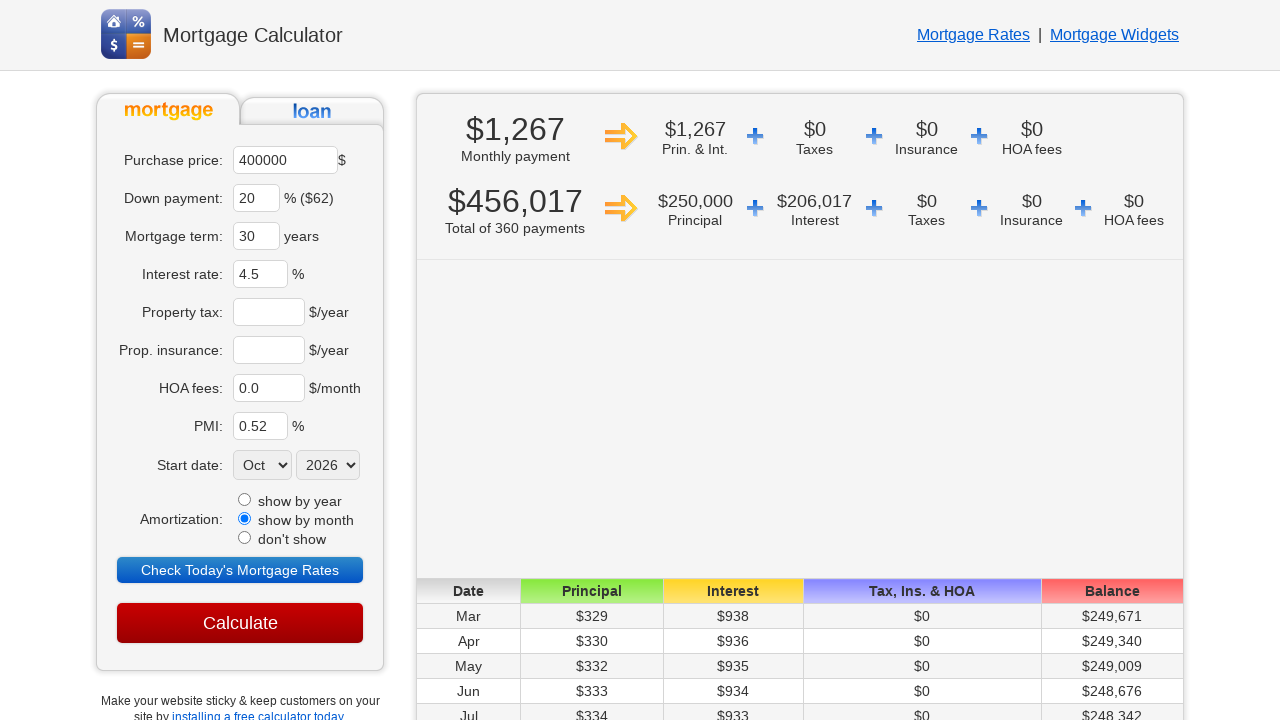

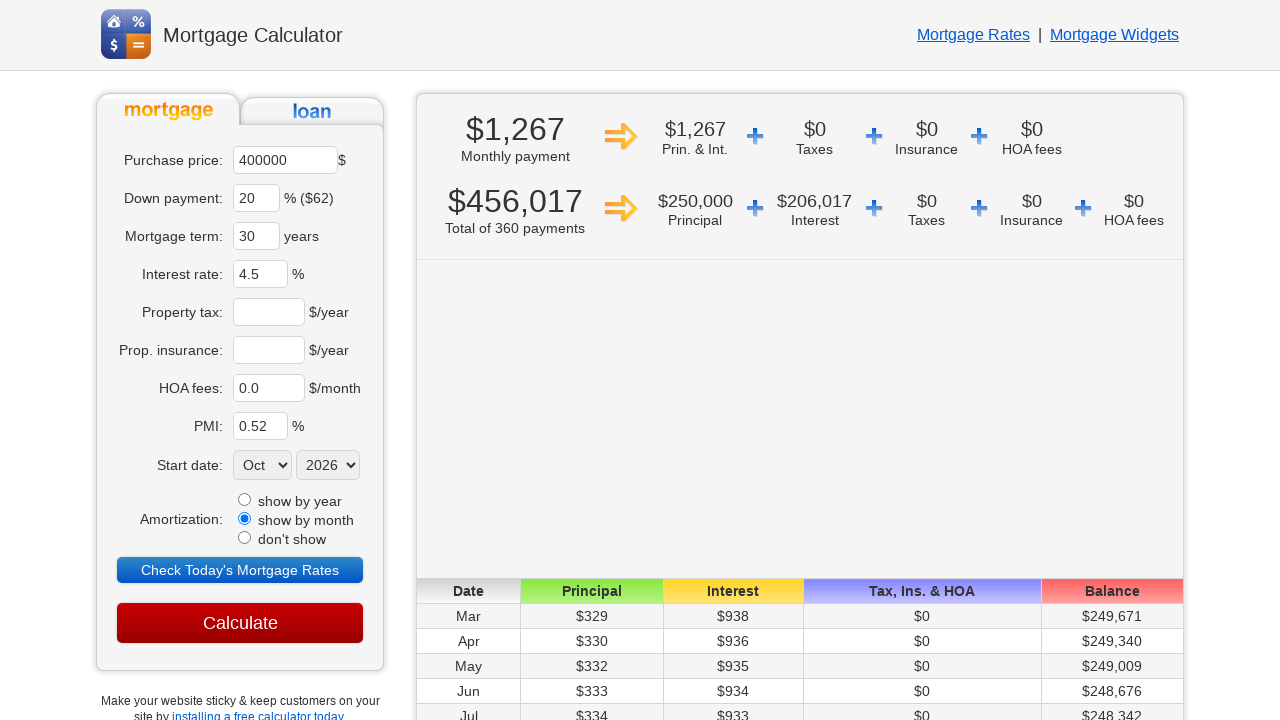